Tests window handling by clicking on links that open new tabs, iterating through windows, and closing all tabs except the main page

Starting URL: https://www.toolsqa.com/selenium-webdriver/window-handle-in-selenium/

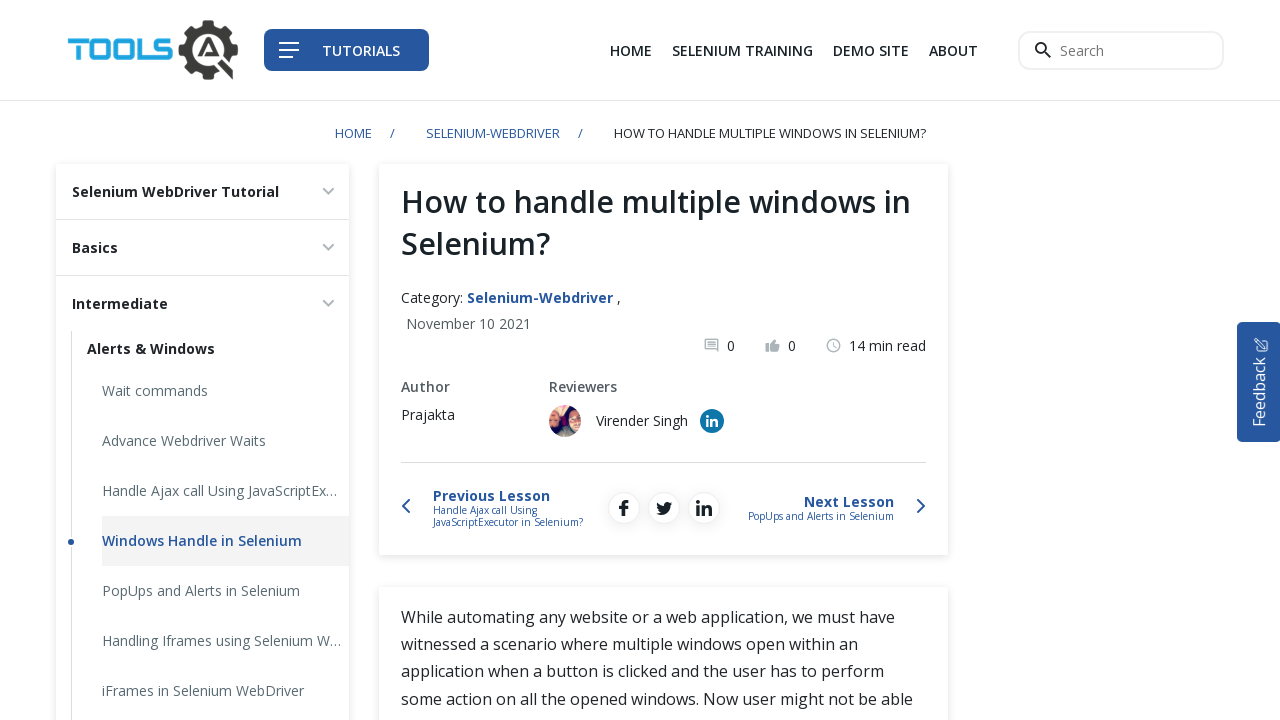

Stored reference to main page from context
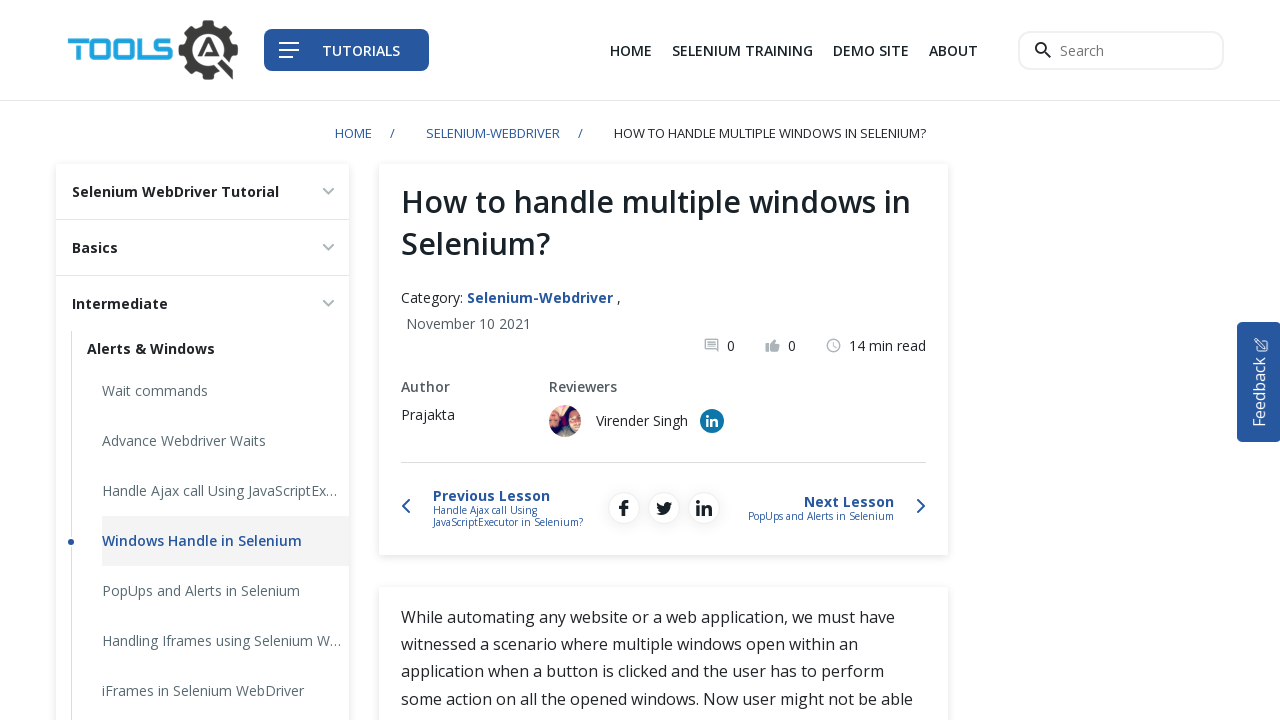

Found all links with target='_blank' attribute
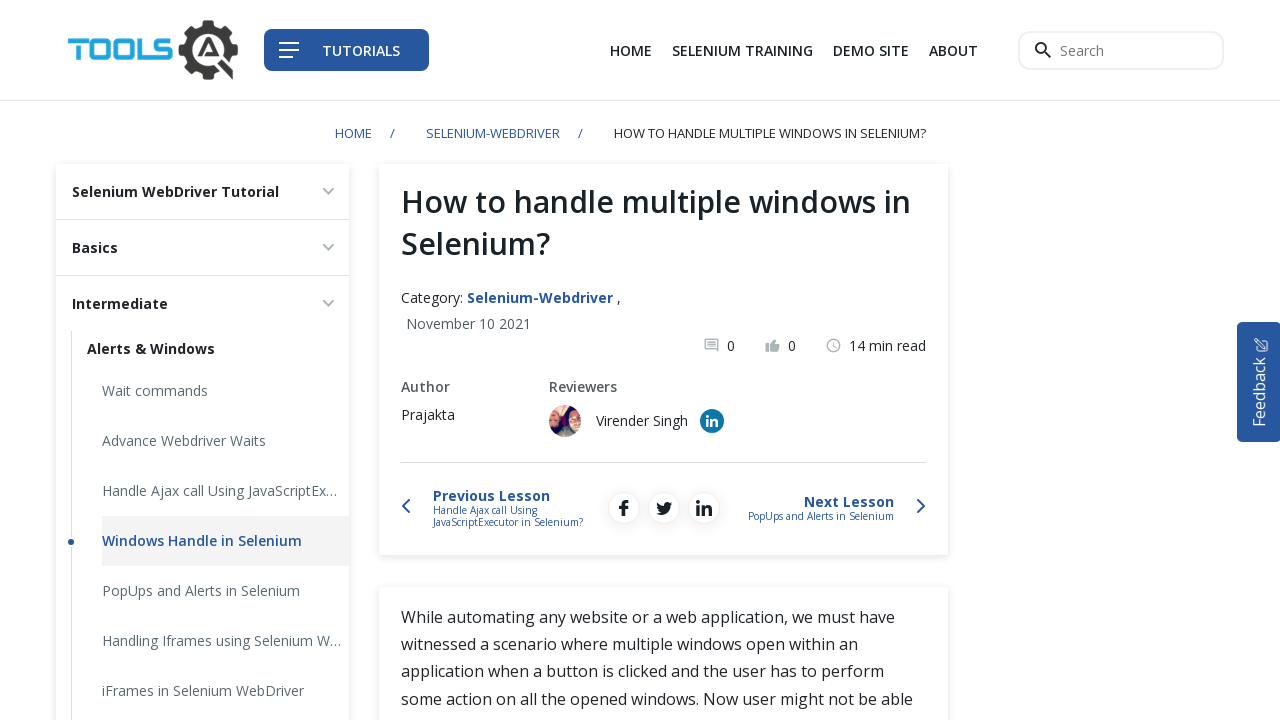

Clicked first link and new tab opened at (871, 50) on a[target='_blank'] >> nth=0
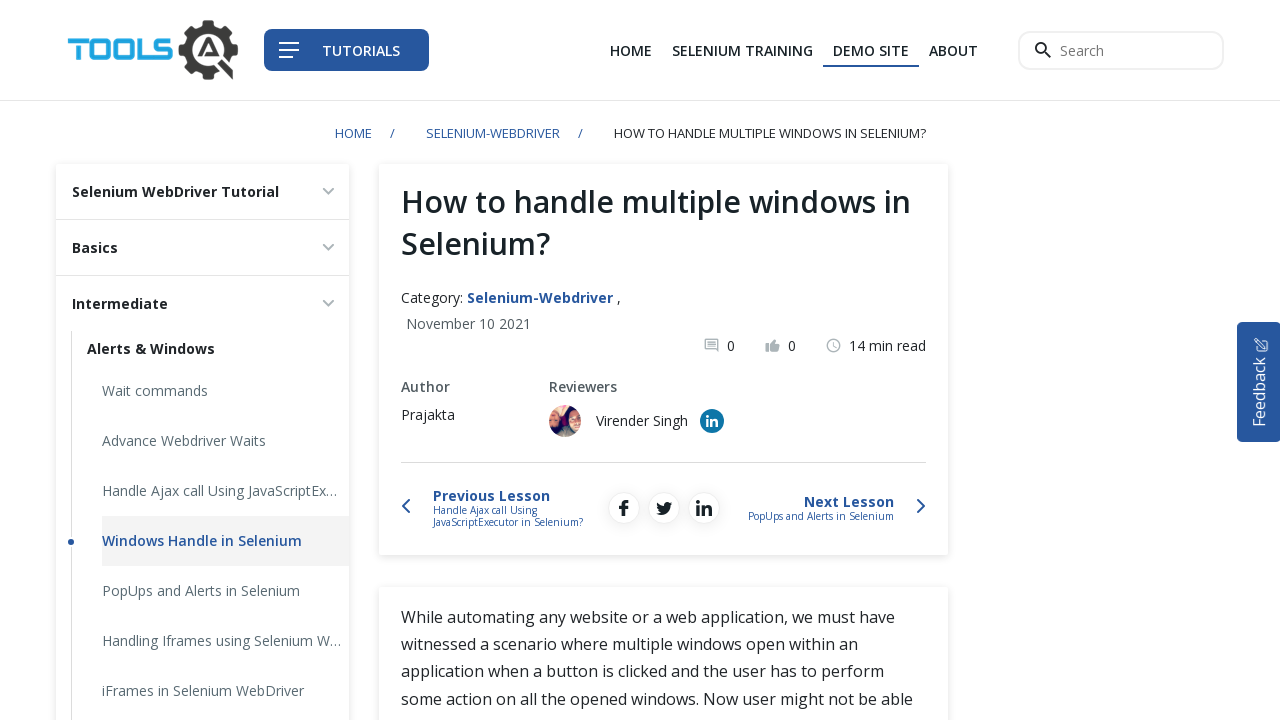

Captured reference to first new page
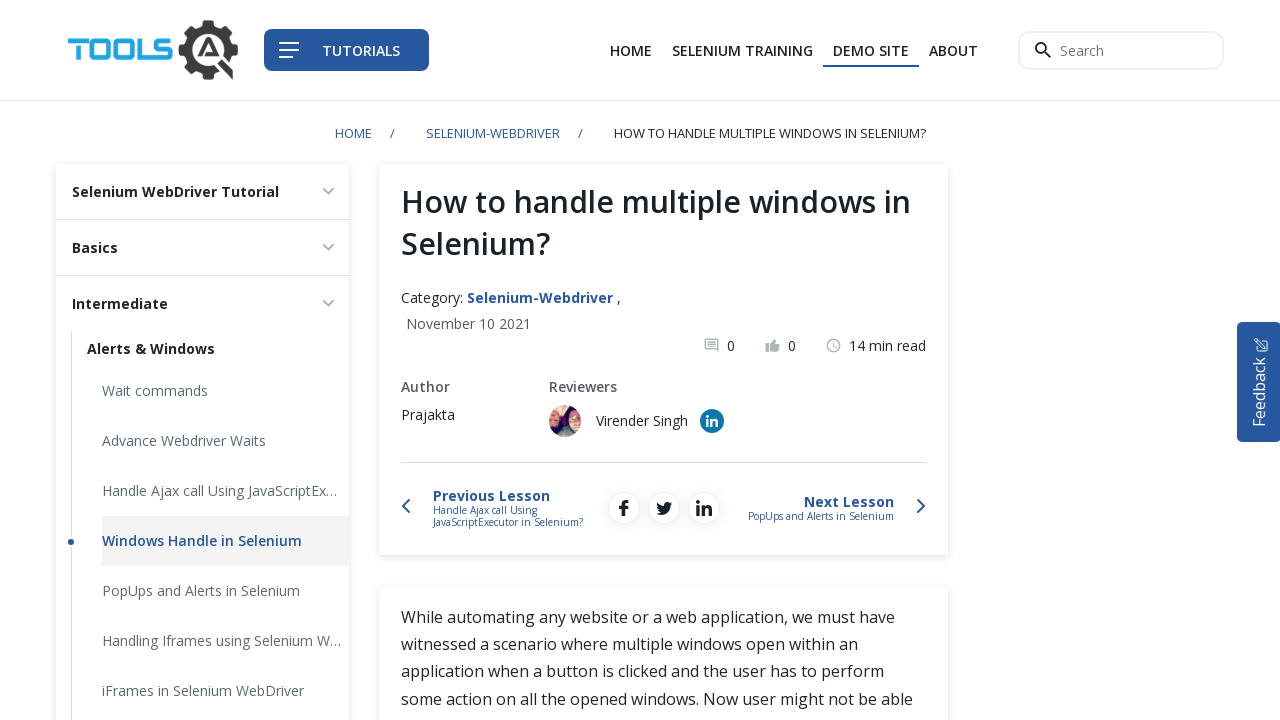

Clicked second link and new tab opened at (712, 421) on a[target='_blank'] >> nth=1
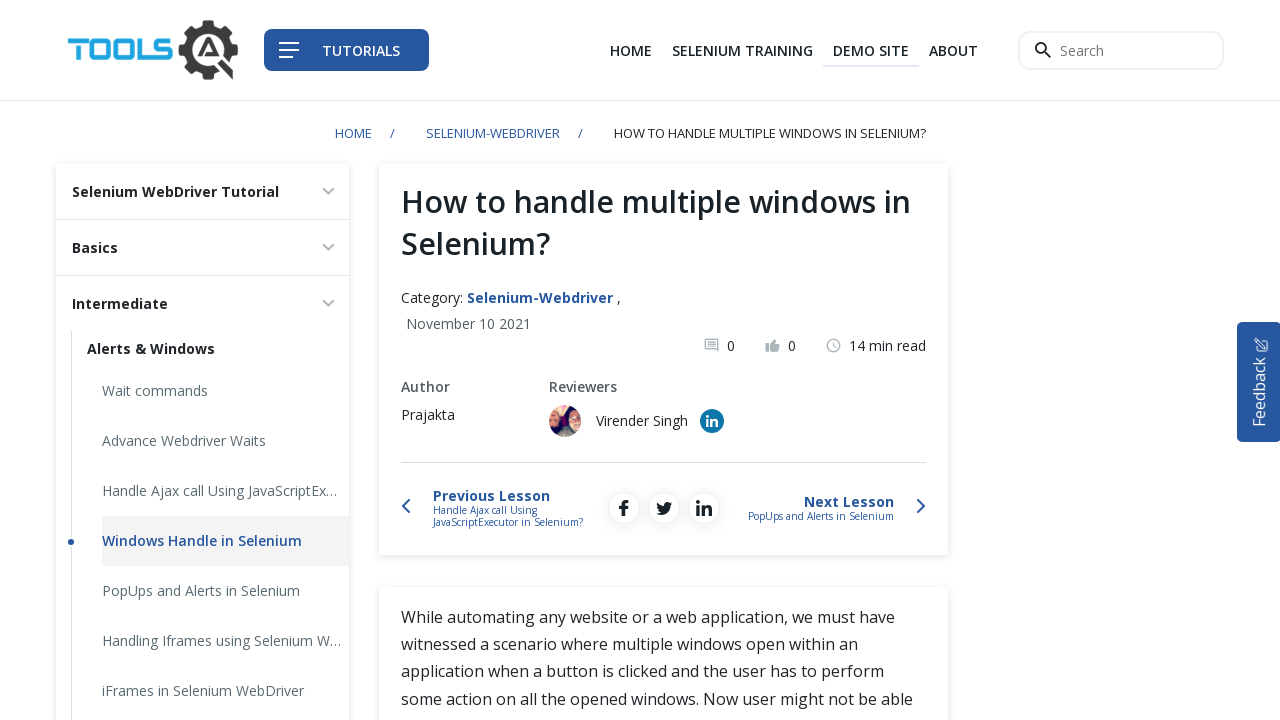

Captured reference to second new page
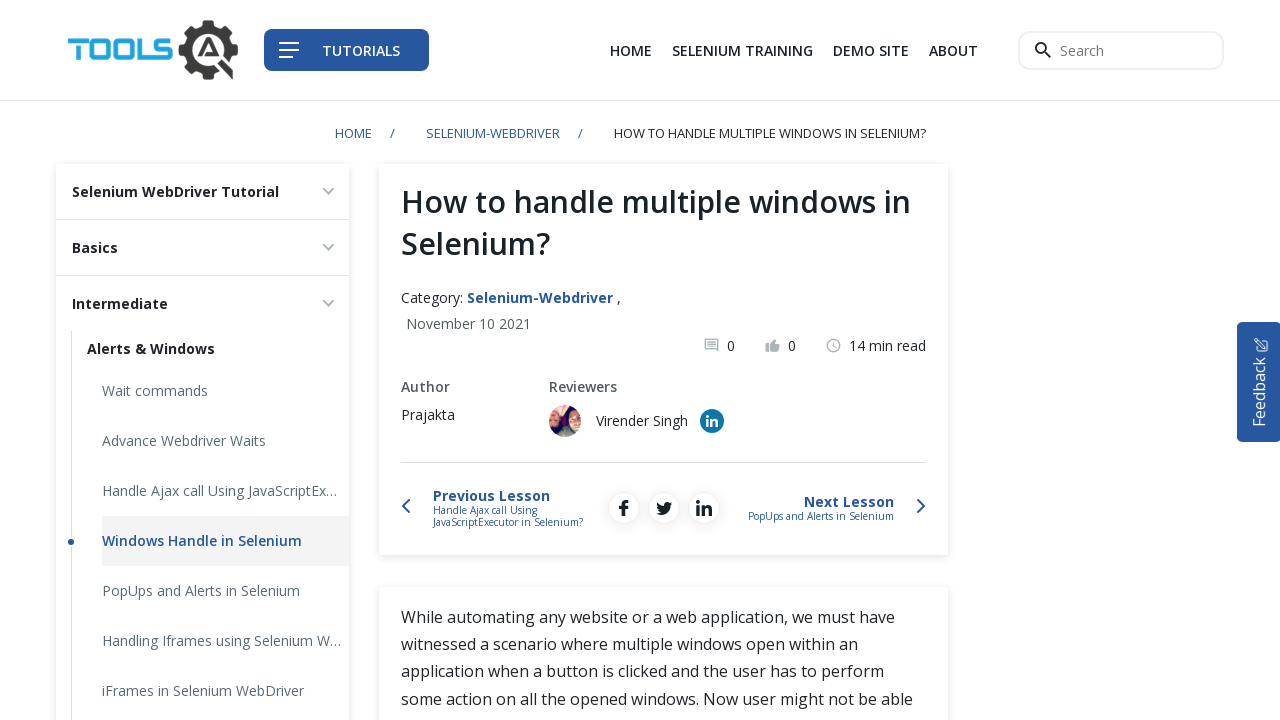

Retrieved all open pages from context
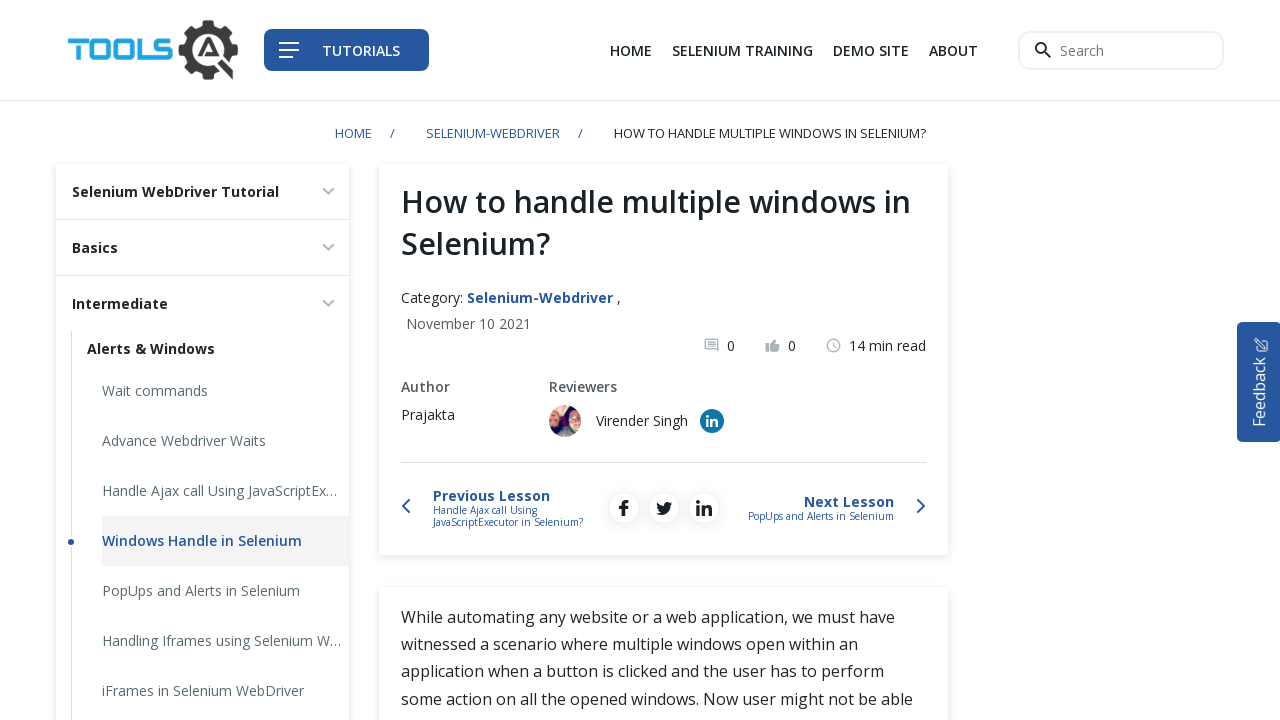

Closed non-main page tab
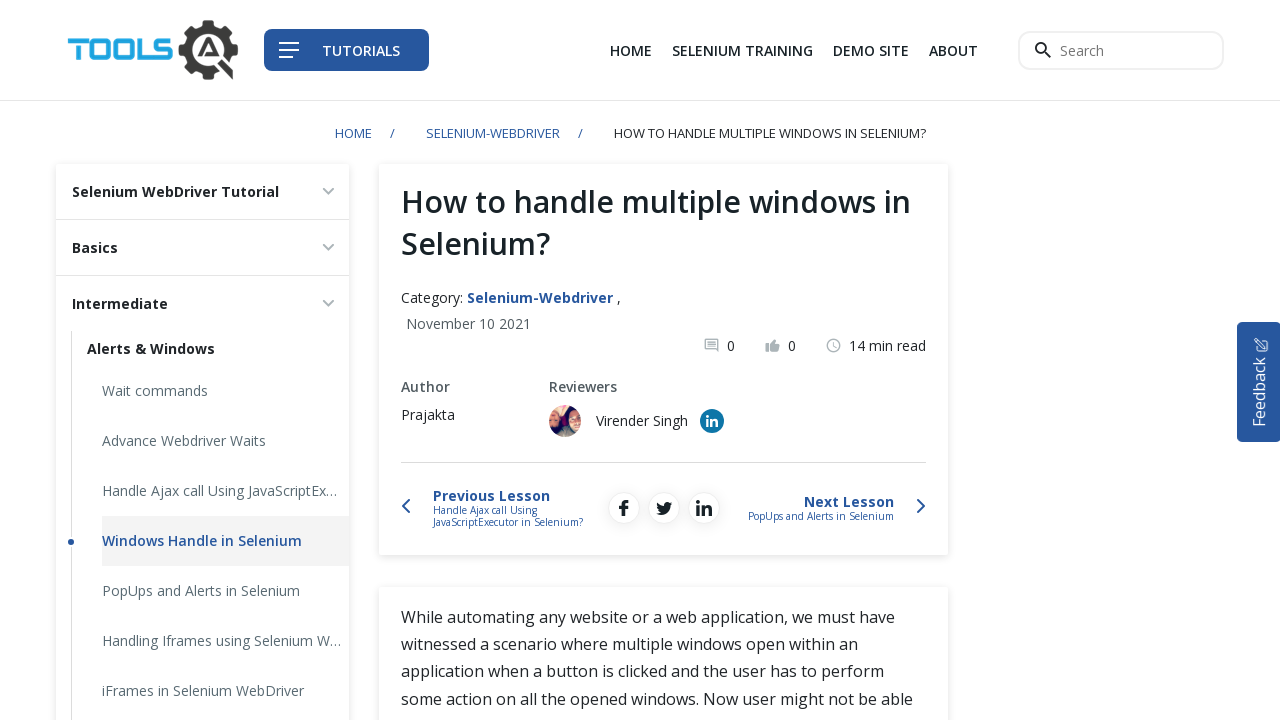

Closed non-main page tab
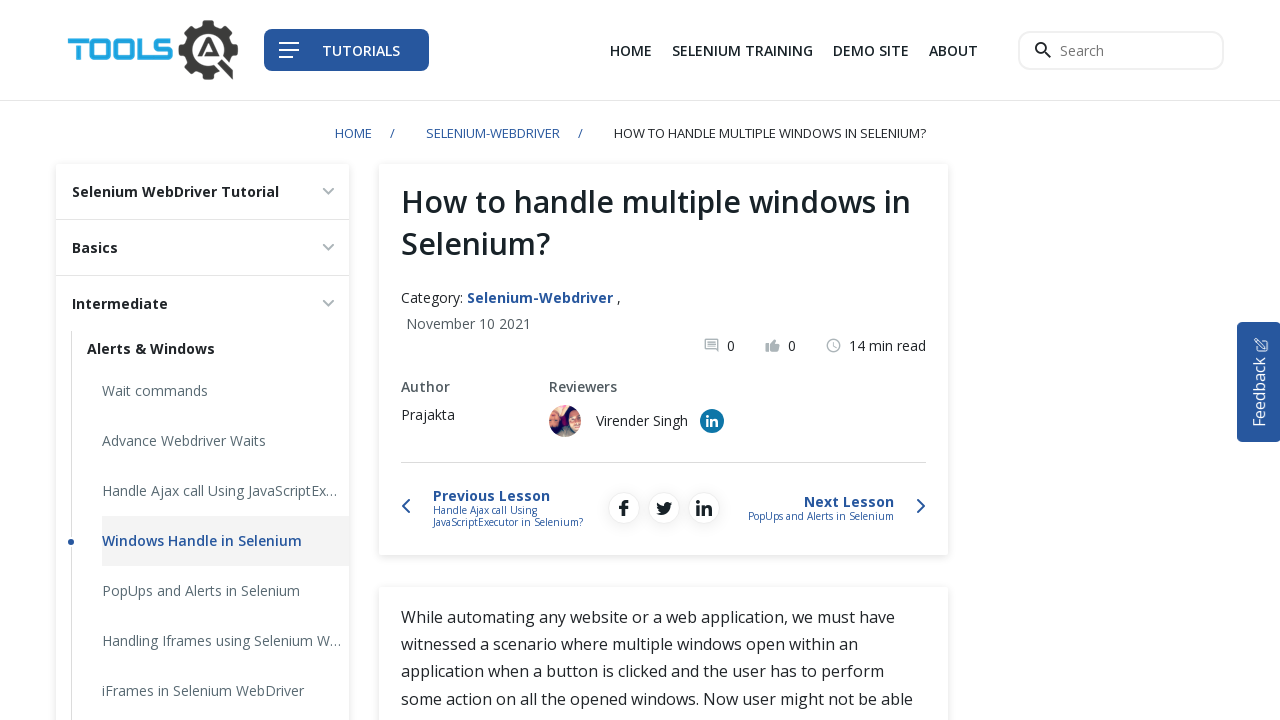

Brought main page to front
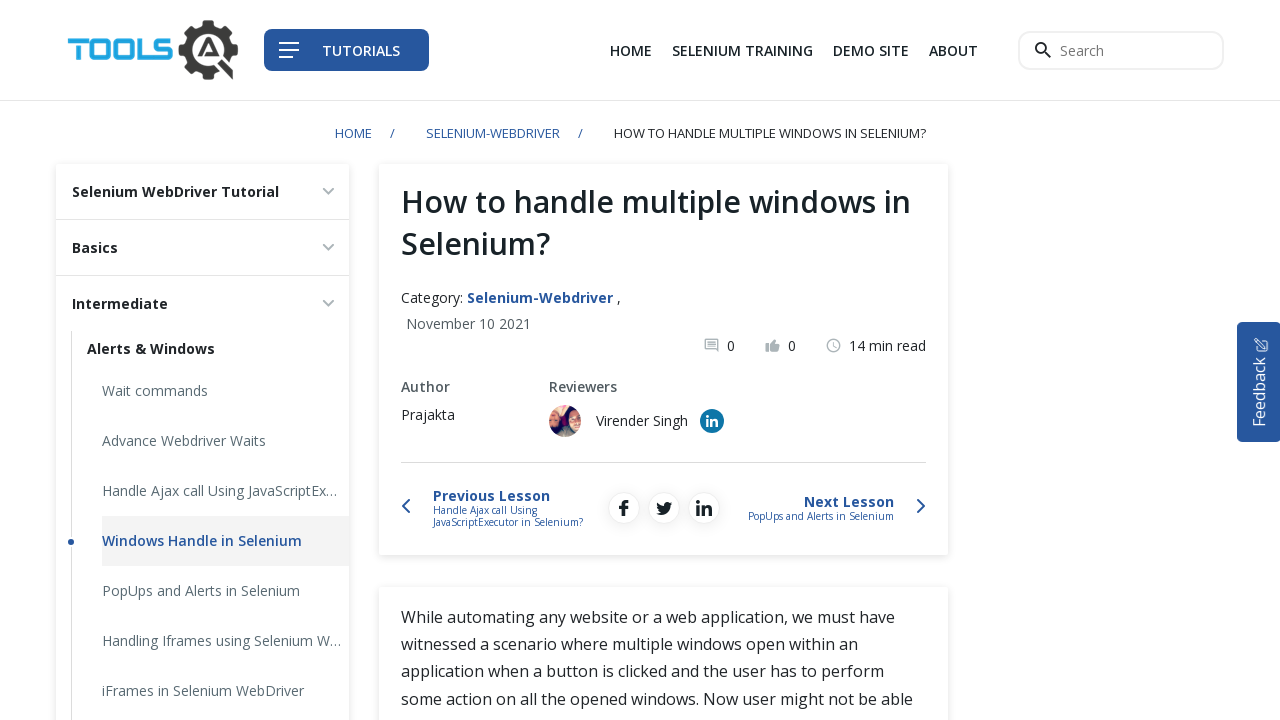

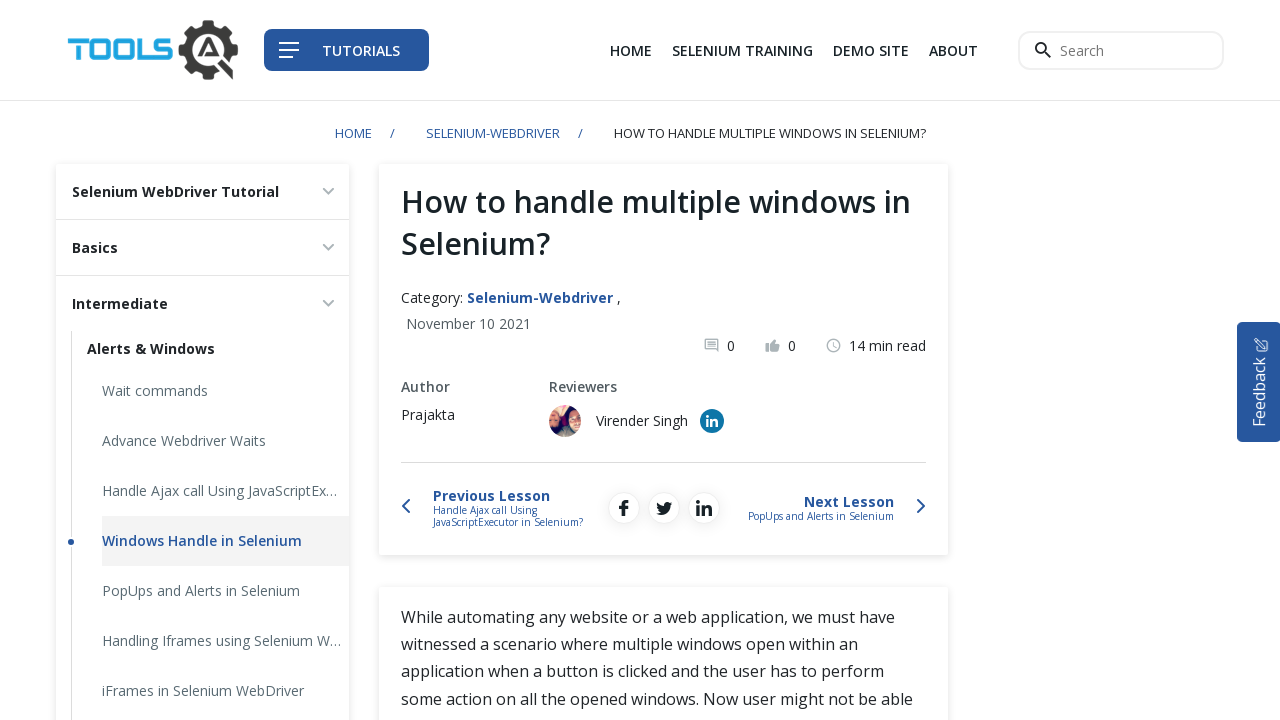